Tests mouse hover action by moving to a "Point Me" button element

Starting URL: https://testautomationpractice.blogspot.com/

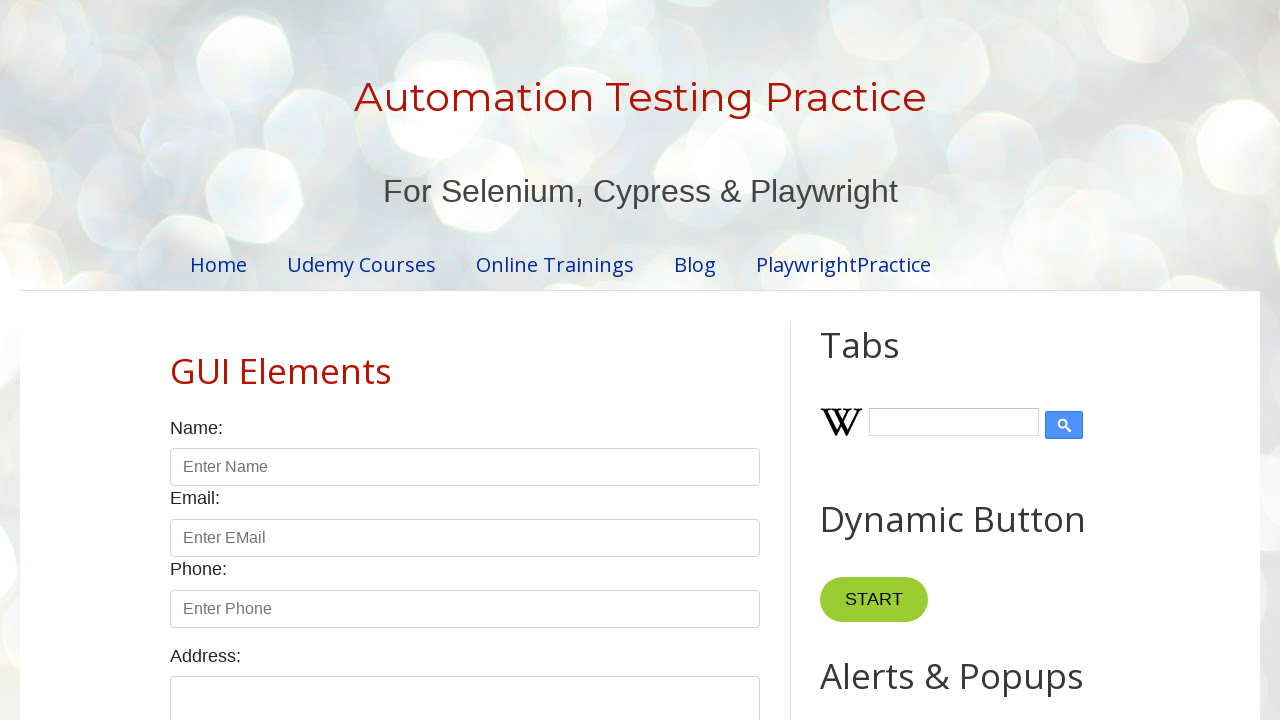

Hovered over the 'Point Me' button at (868, 360) on xpath=//button[text()='Point Me']
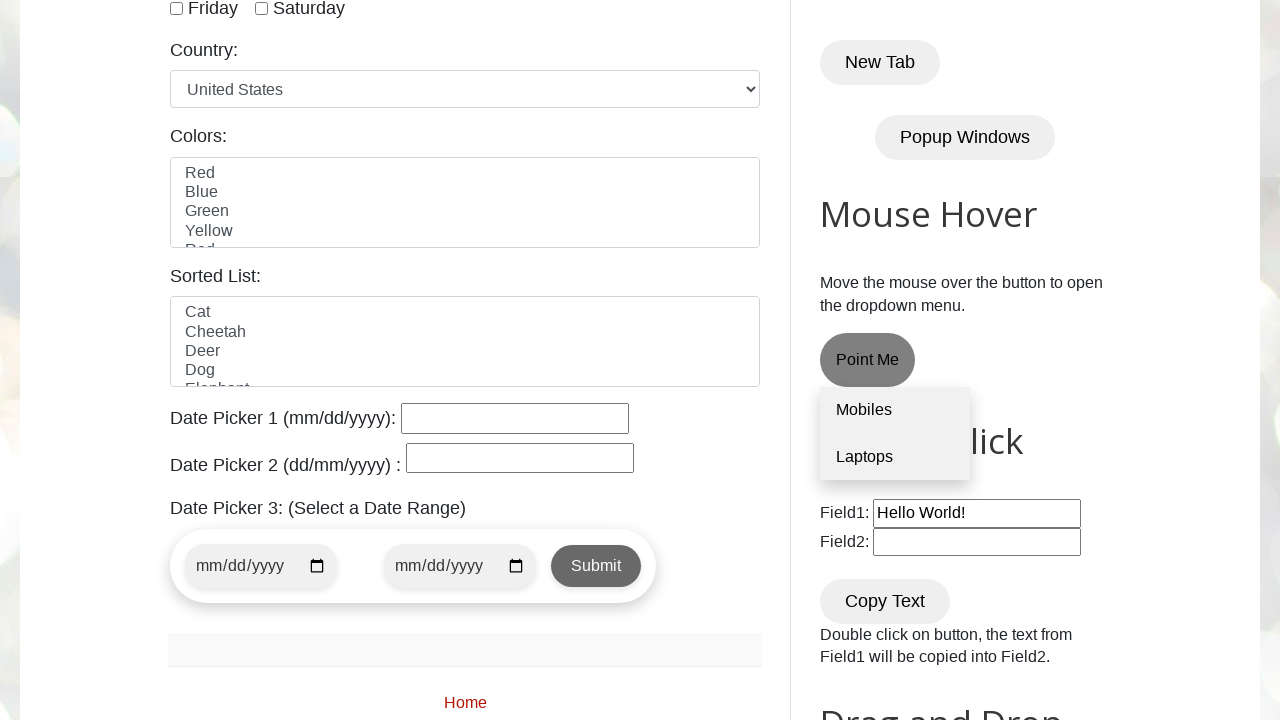

Waited 1 second to observe hover effect
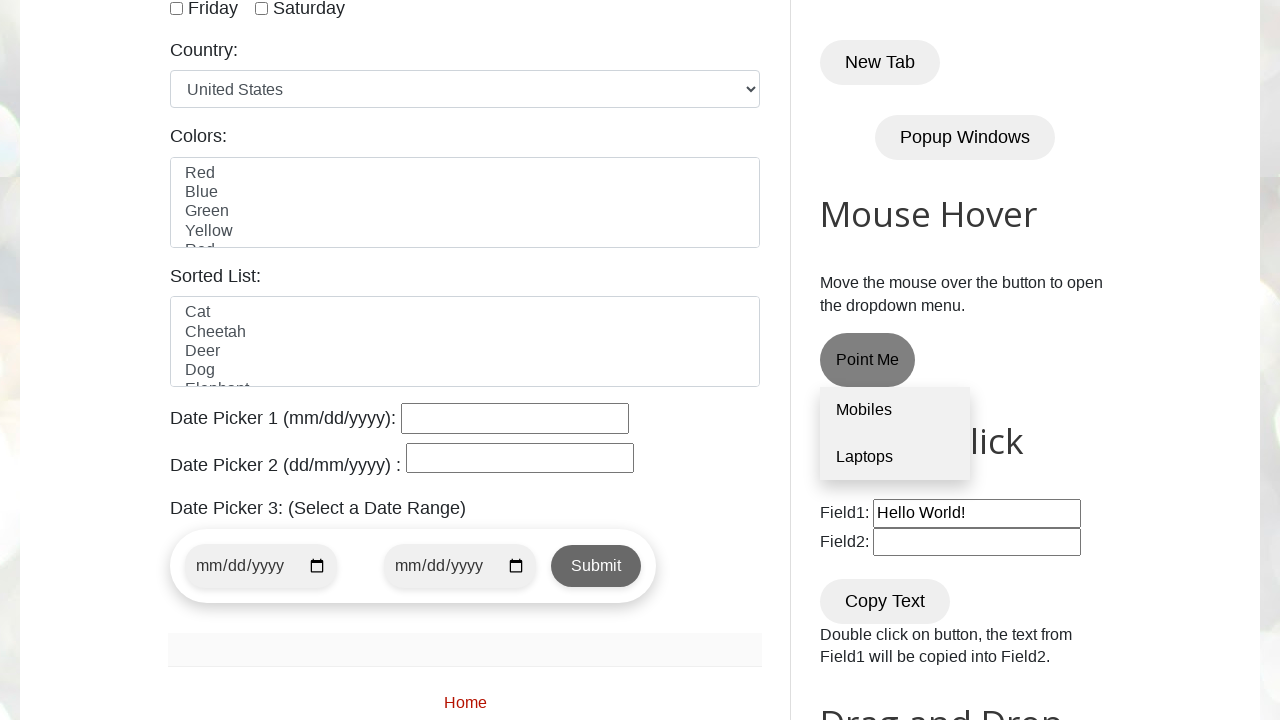

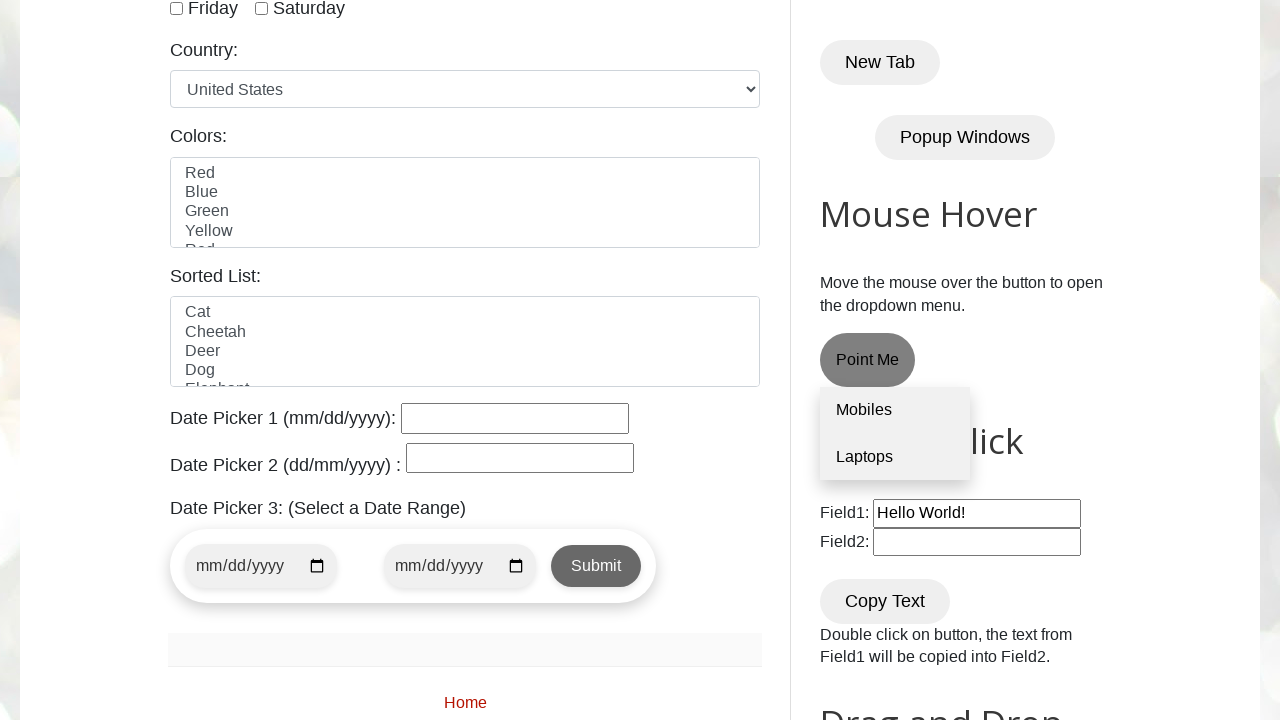